Navigates to Rahul Shetty Academy website and retrieves the page title to verify the page loads correctly.

Starting URL: https://rahulshettyacademy.com

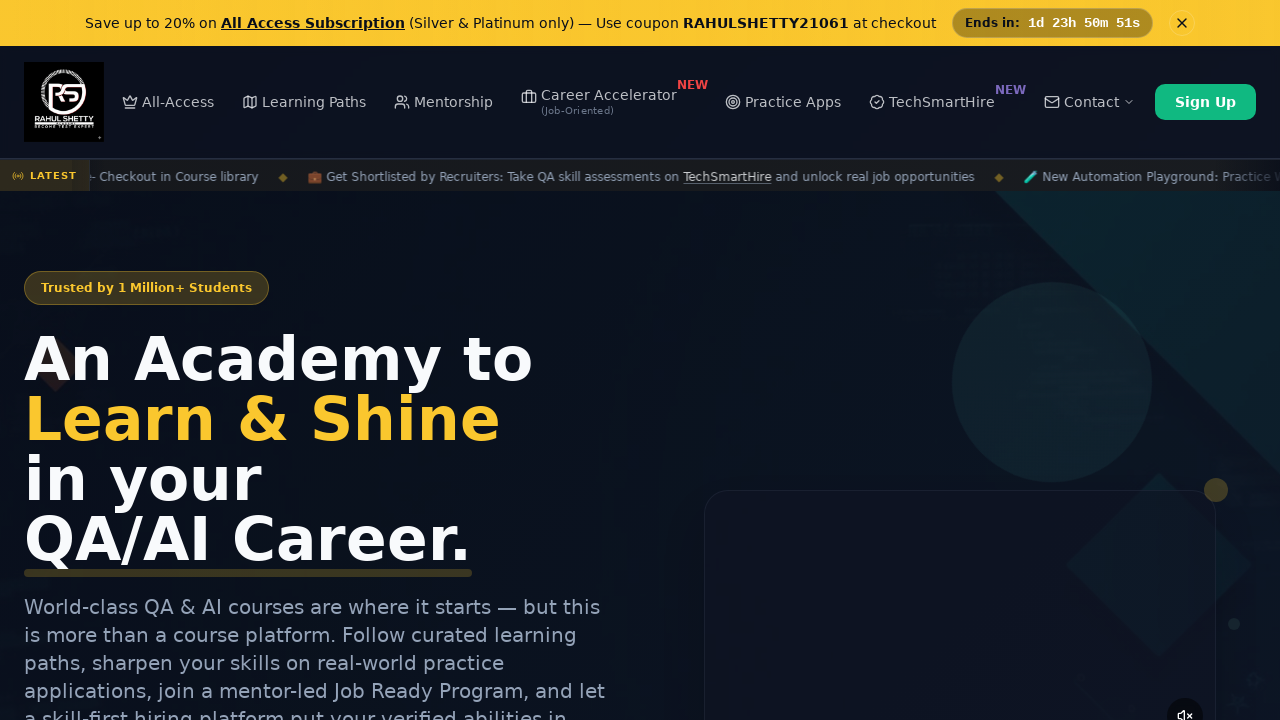

Navigated to Rahul Shetty Academy website
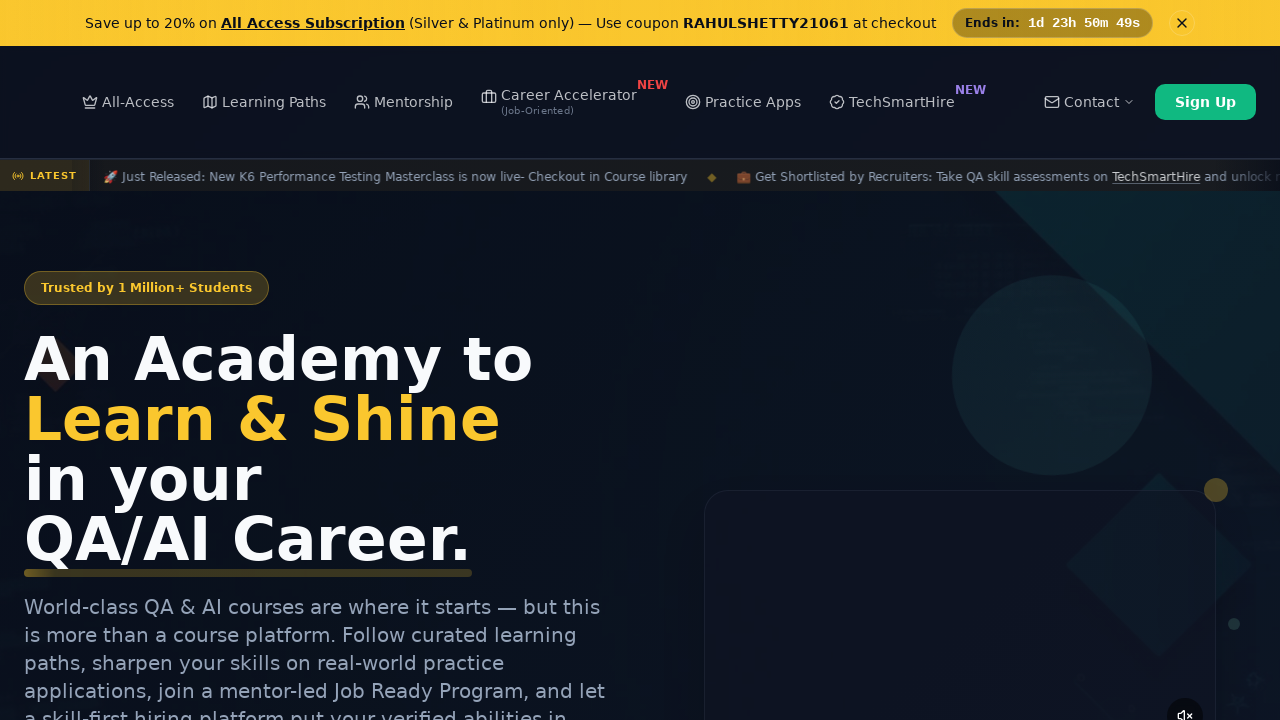

Page fully loaded (DOM content ready)
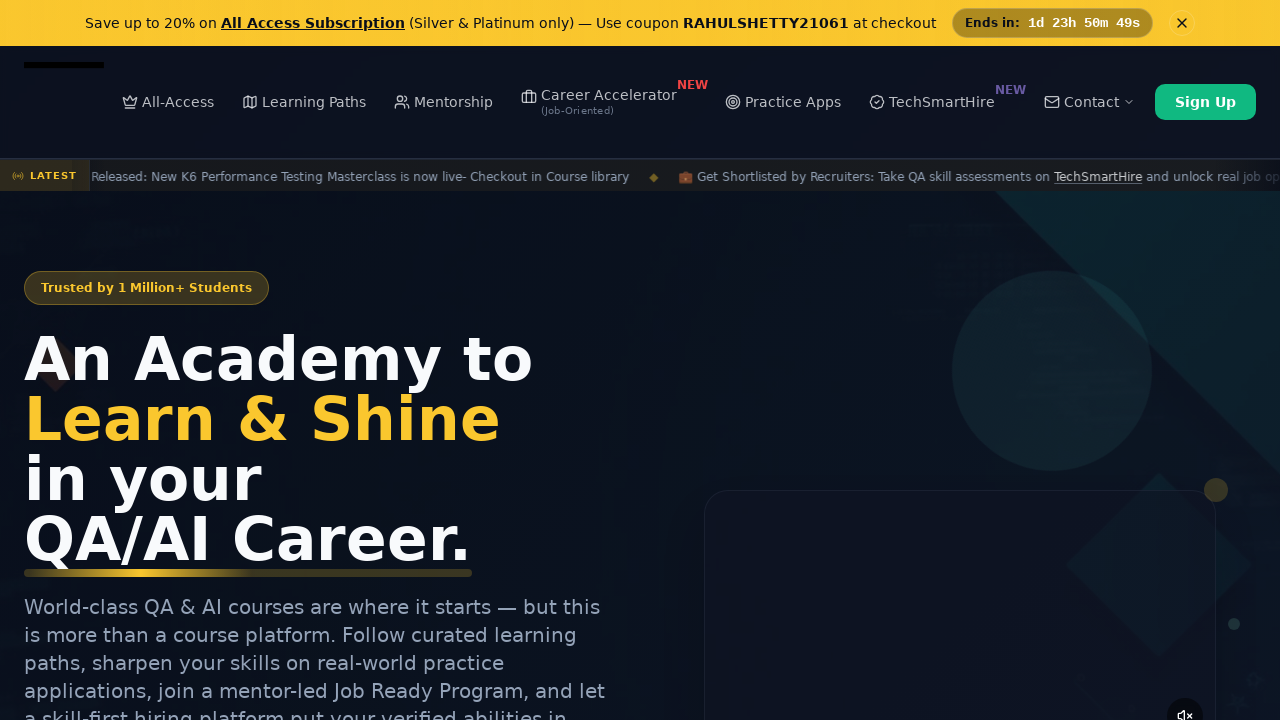

Retrieved page title: 'Rahul Shetty Academy | QA Automation, Playwright, AI Testing & Online Training'
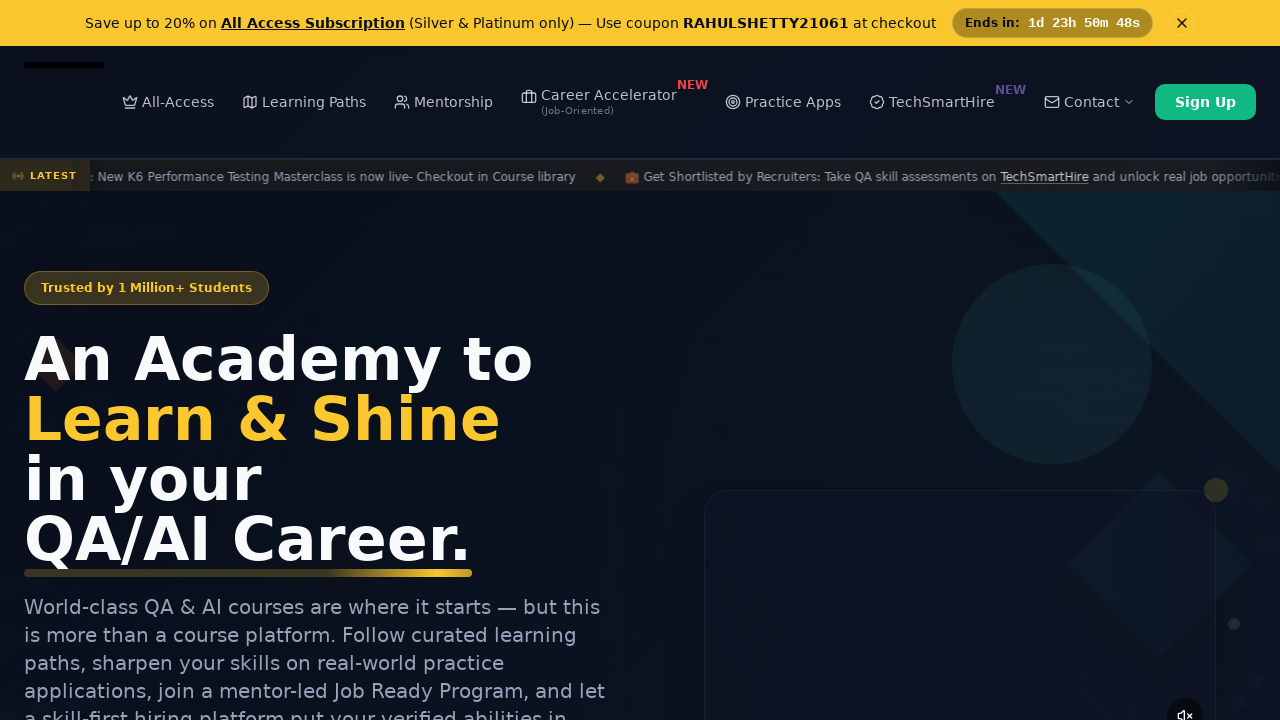

Page title printed to console
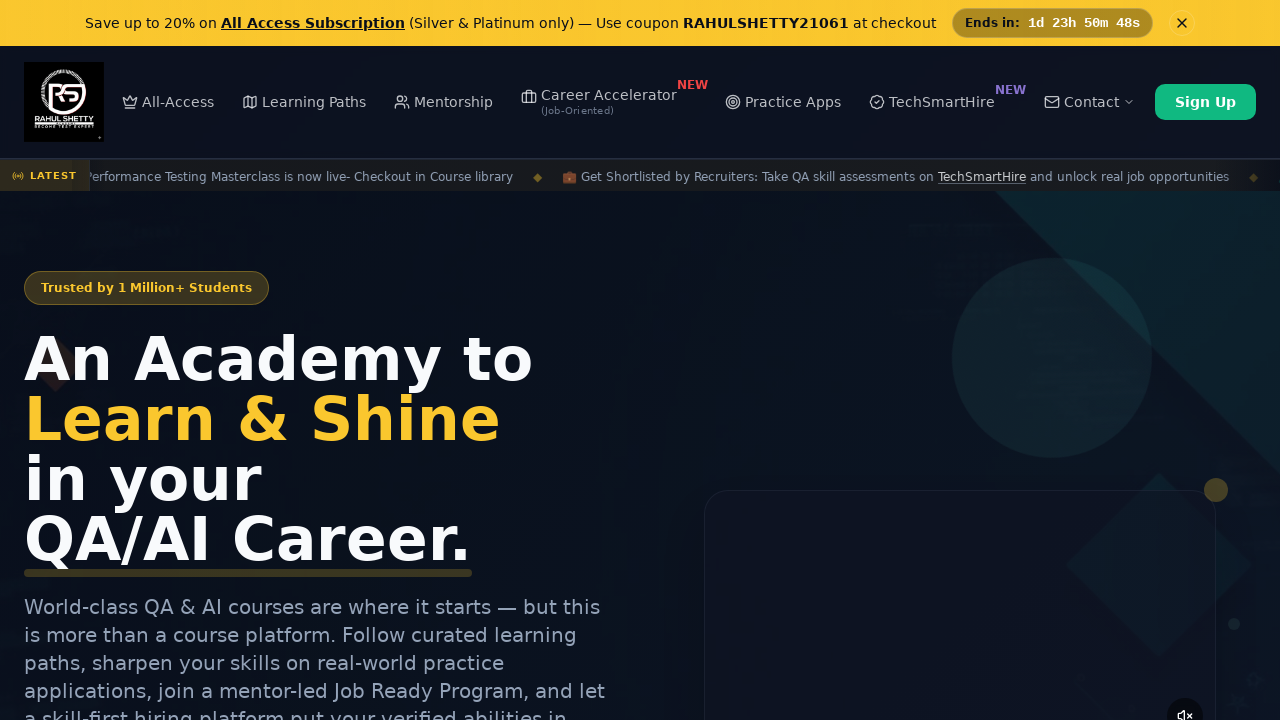

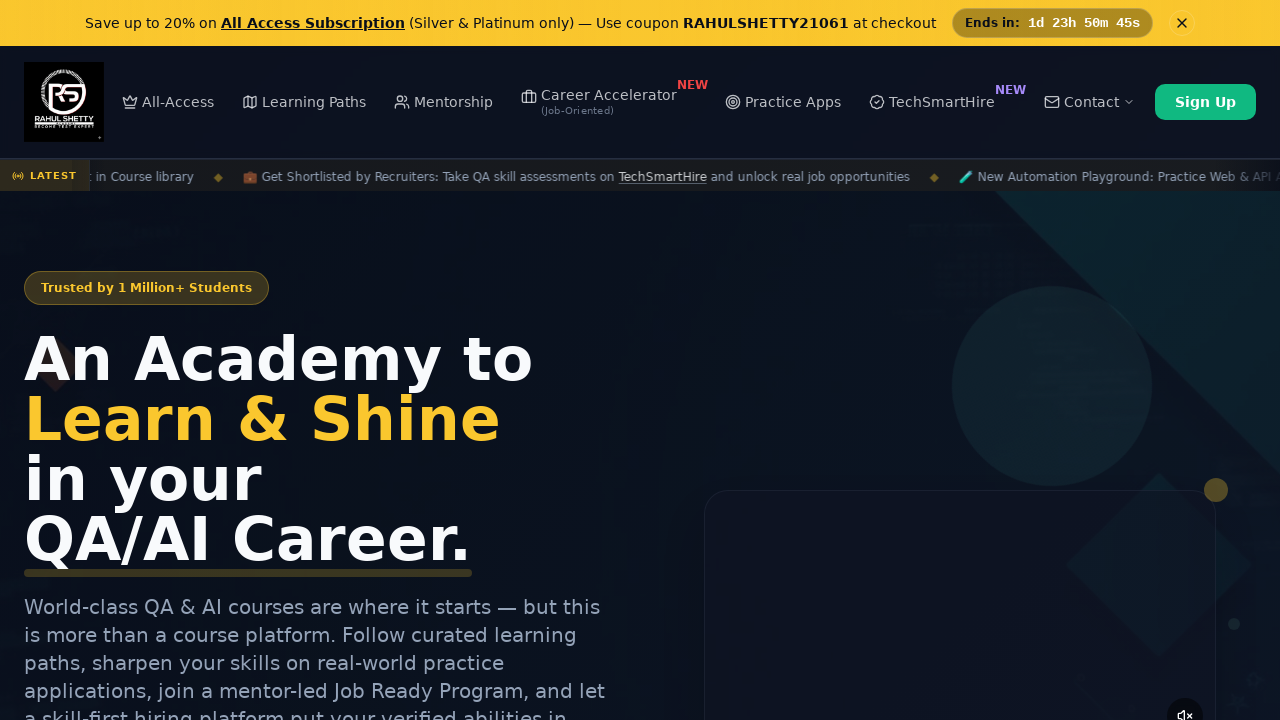